Tests color picker interaction by clicking on it and moving to select a color

Starting URL: https://www.selenium.dev/selenium/web/web-form.html

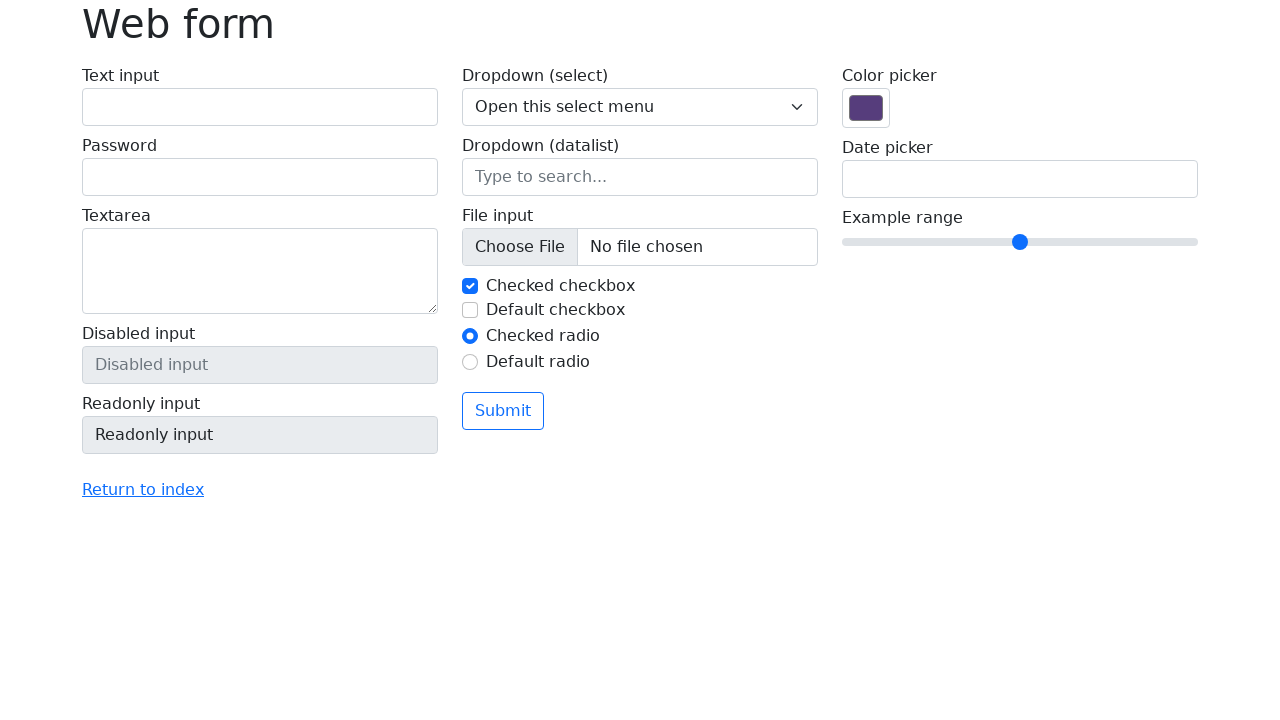

Located and clicked the color picker input element at (866, 108) on input[type='color']
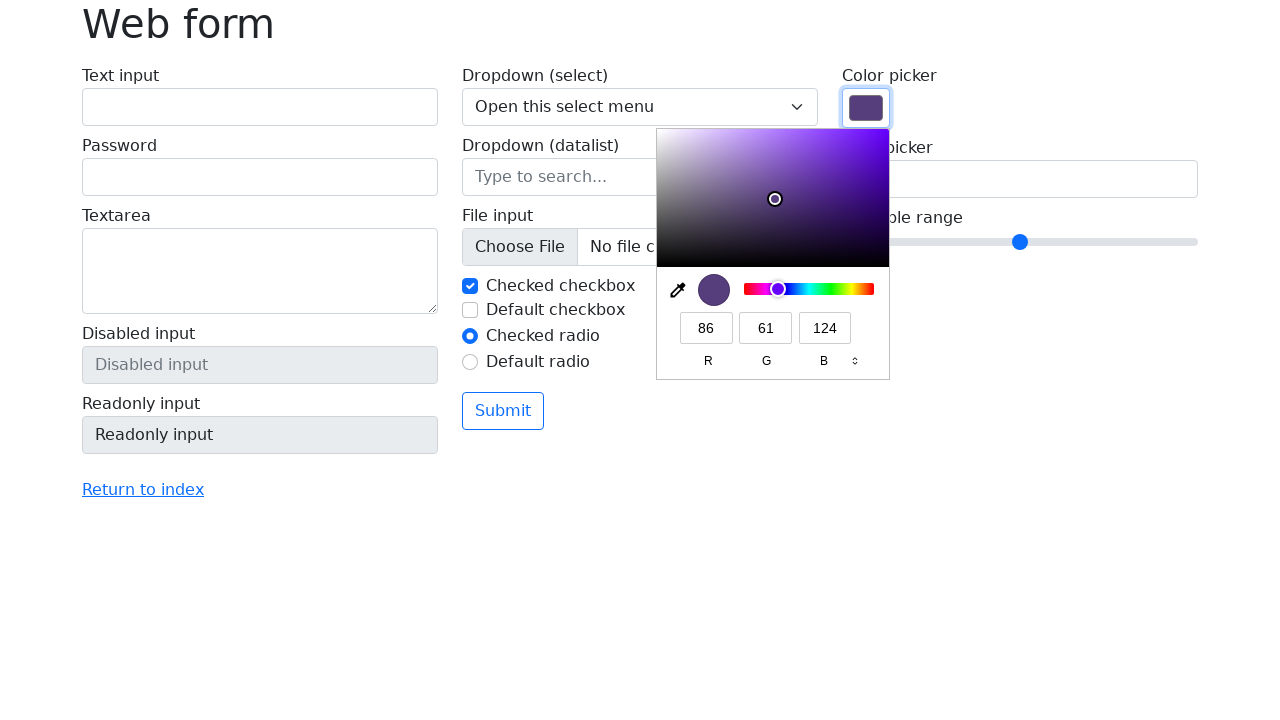

Filled color picker with hex color value #ff5733 on input[type='color']
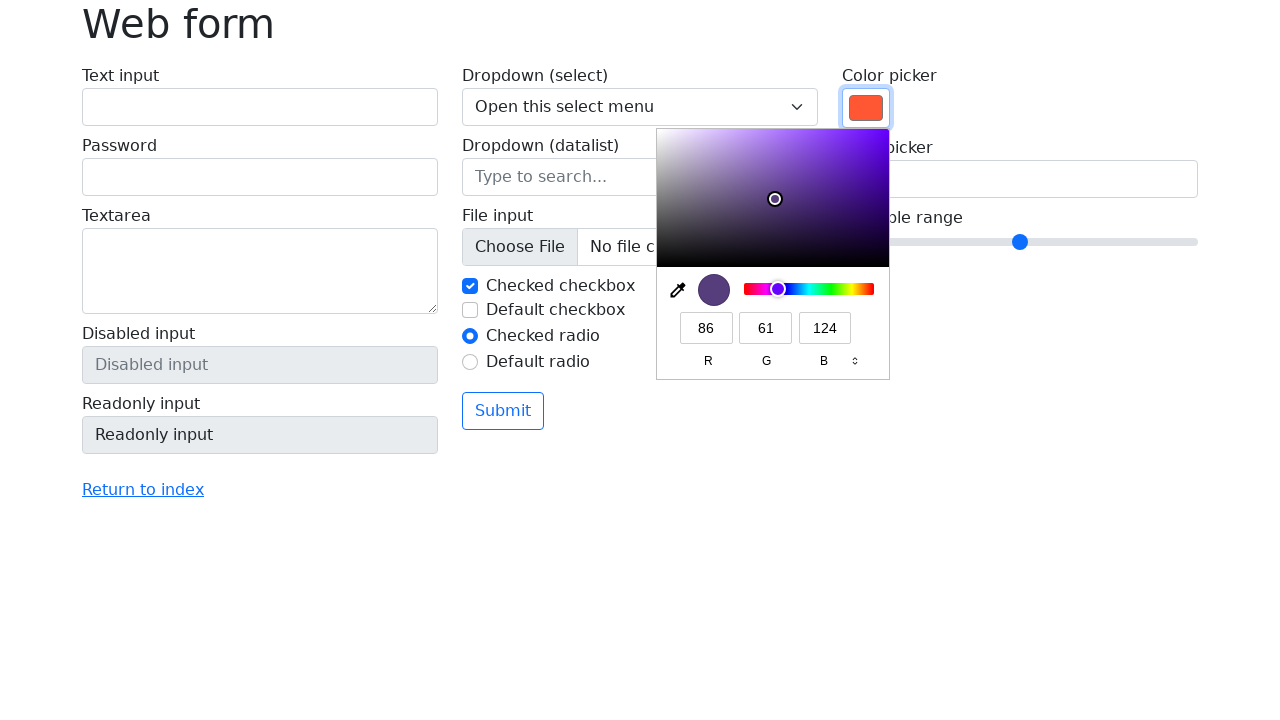

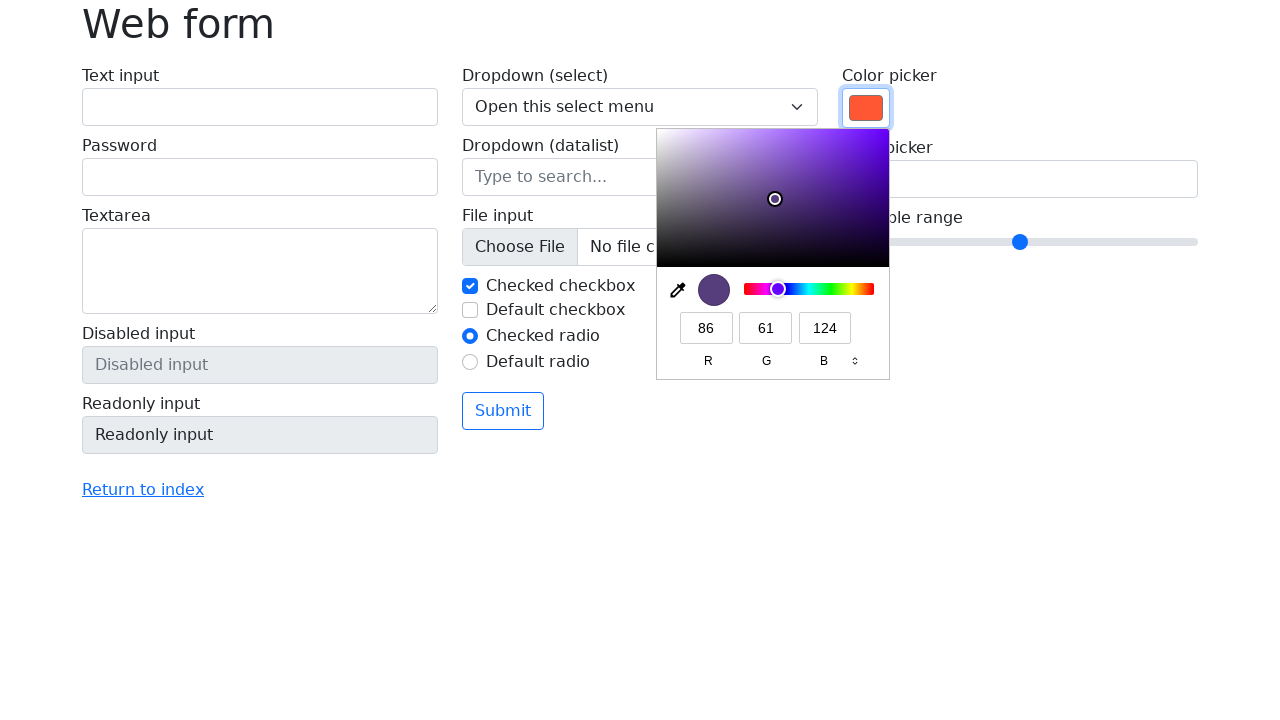